Tests GitHub issues search functionality by searching for issues with "bug" in the title using the search builder

Starting URL: https://github.com/microsoft/vscode/issues

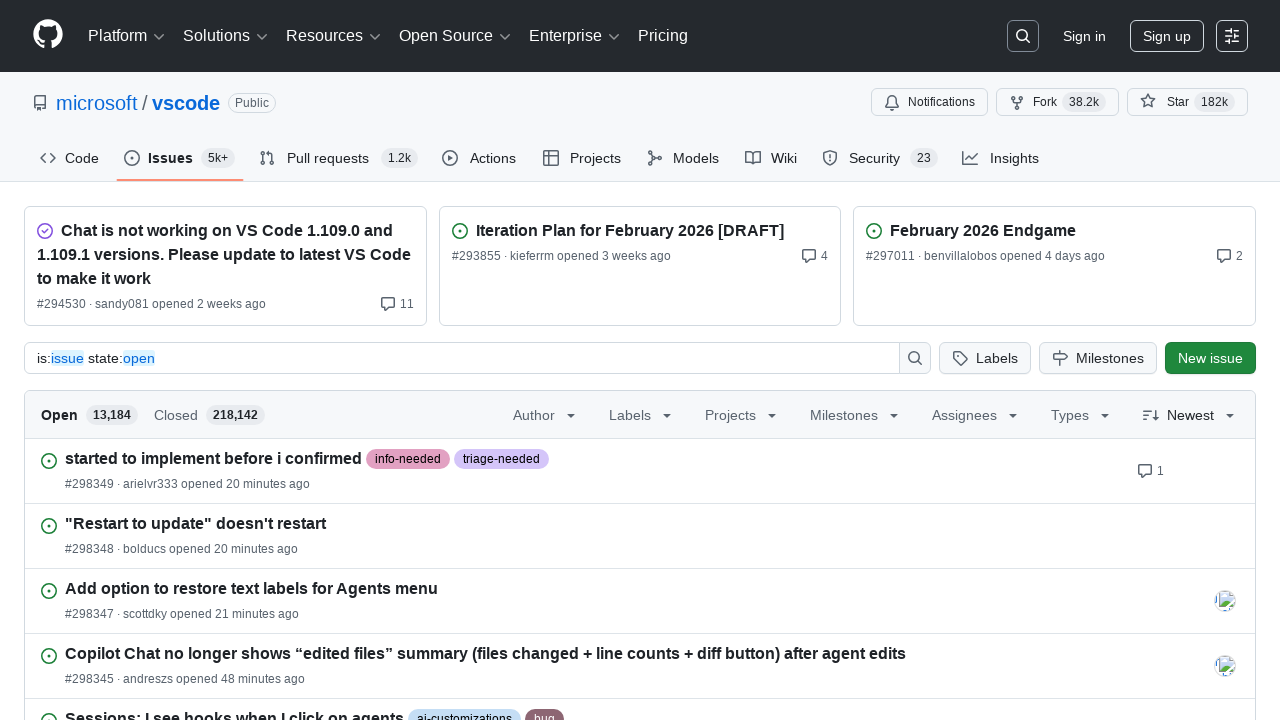

Clicked search button to open search interface at (1023, 36) on .header-search-button.placeholder.input-button.form-control
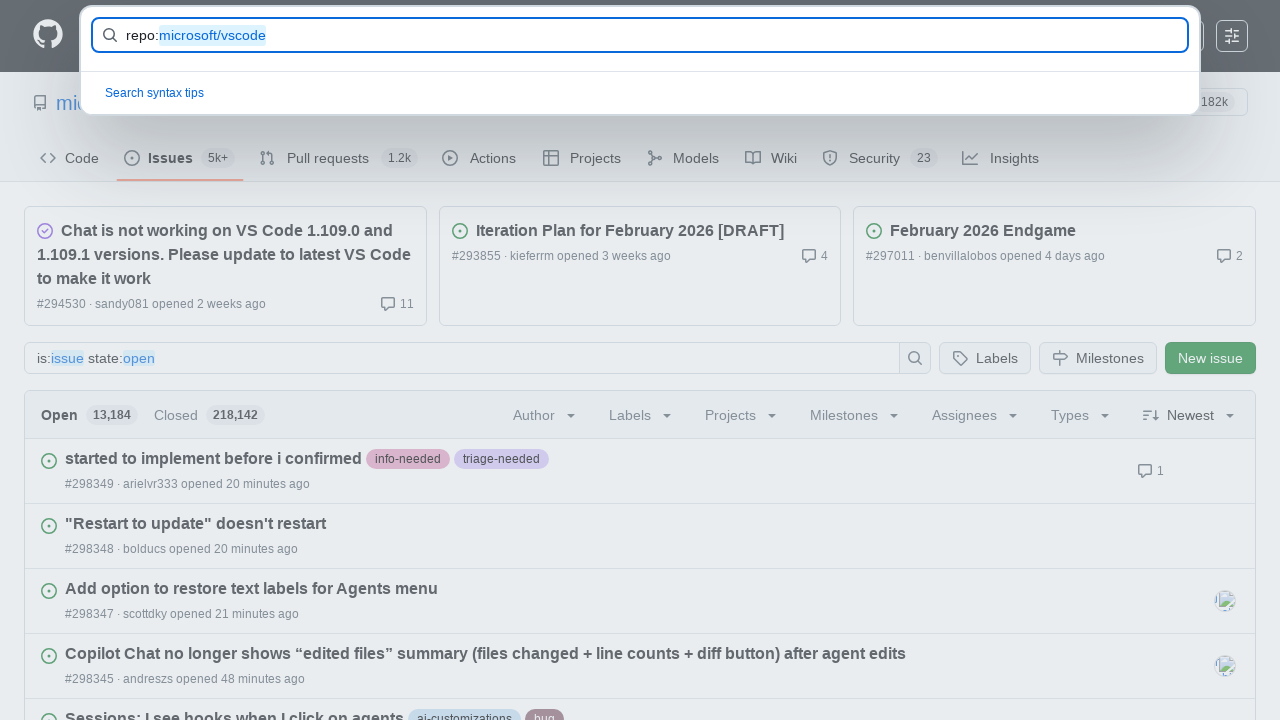

Filled search query builder with 'in:title bug' to search for issues with 'bug' in the title on #query-builder-test
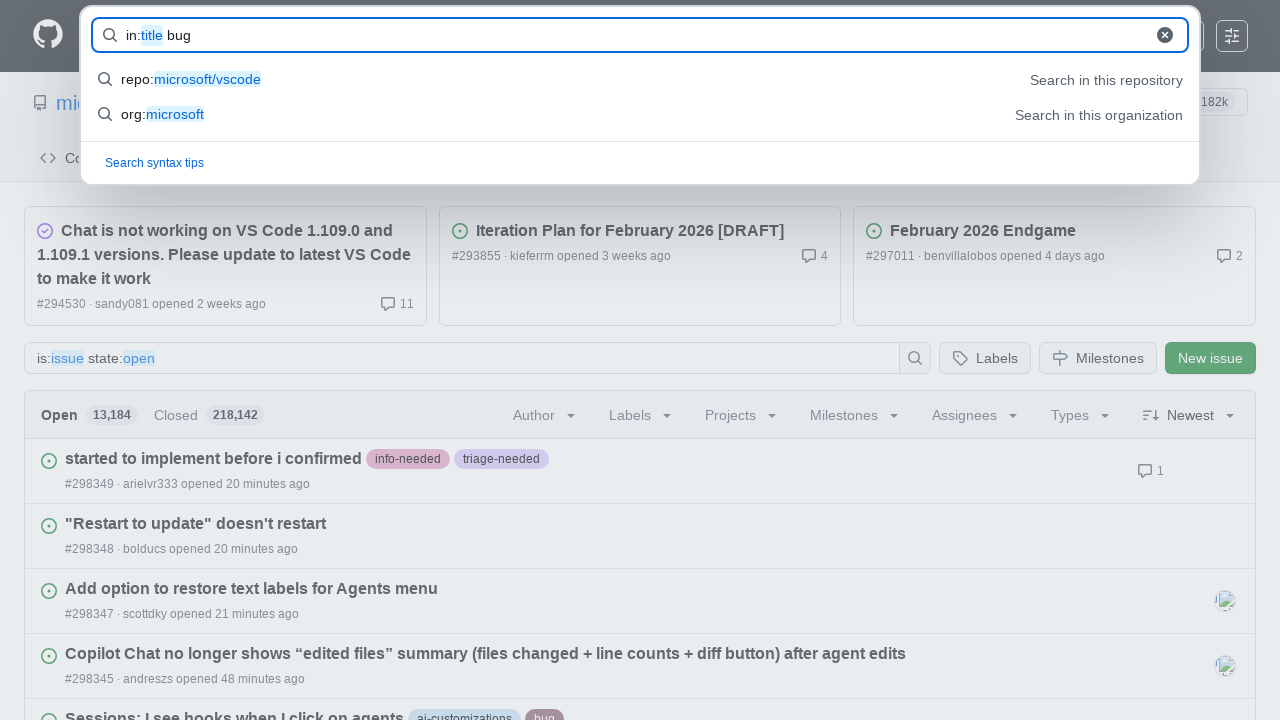

Pressed Enter to submit the search query on #query-builder-test
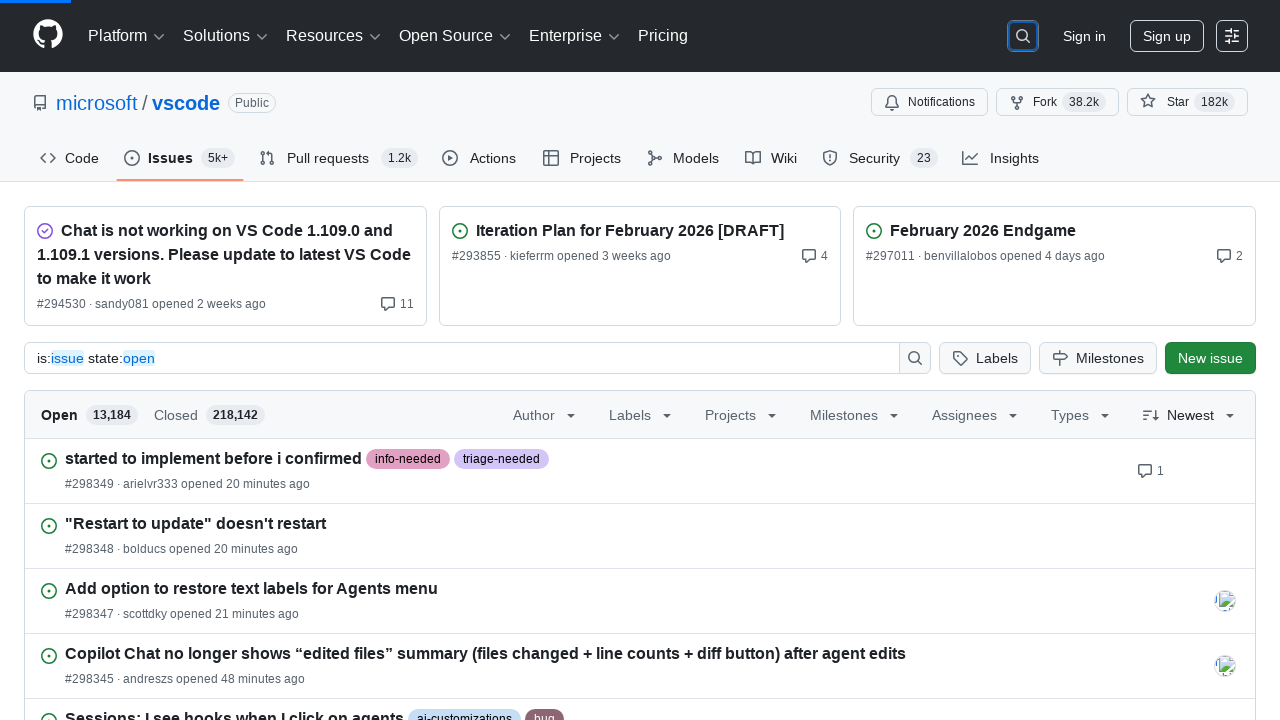

Search results loaded with issues containing 'bug' in the title
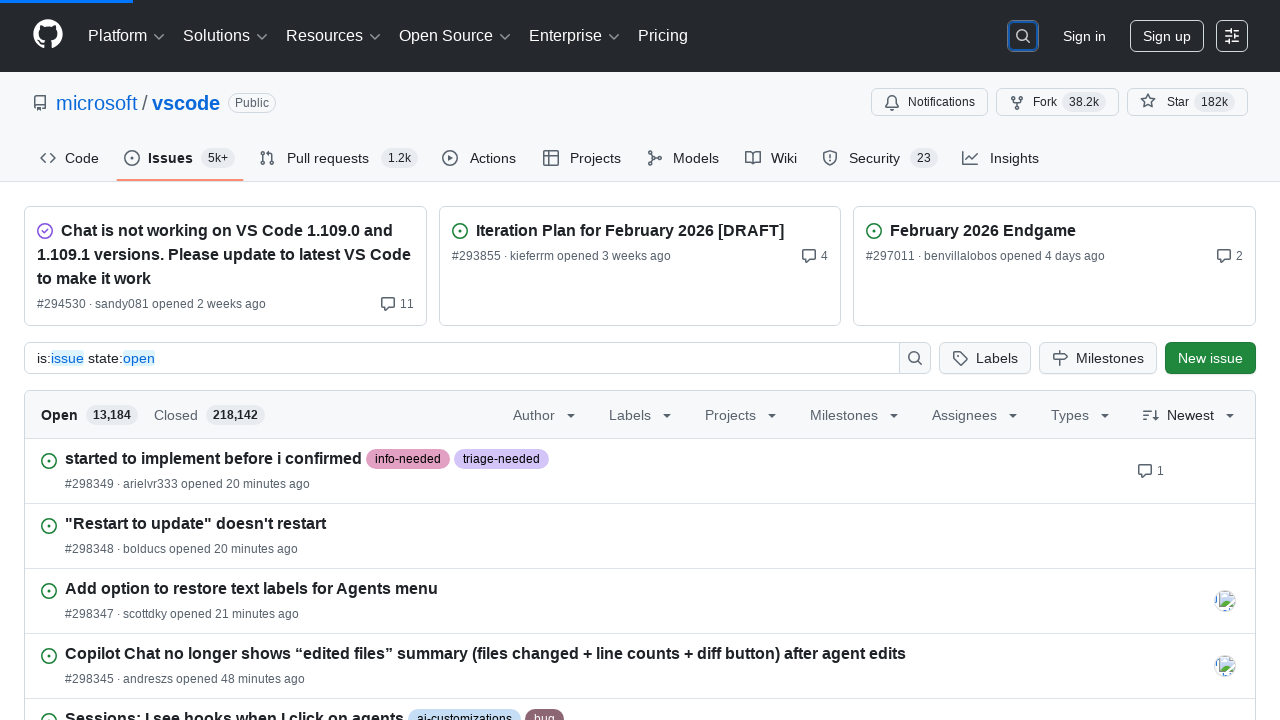

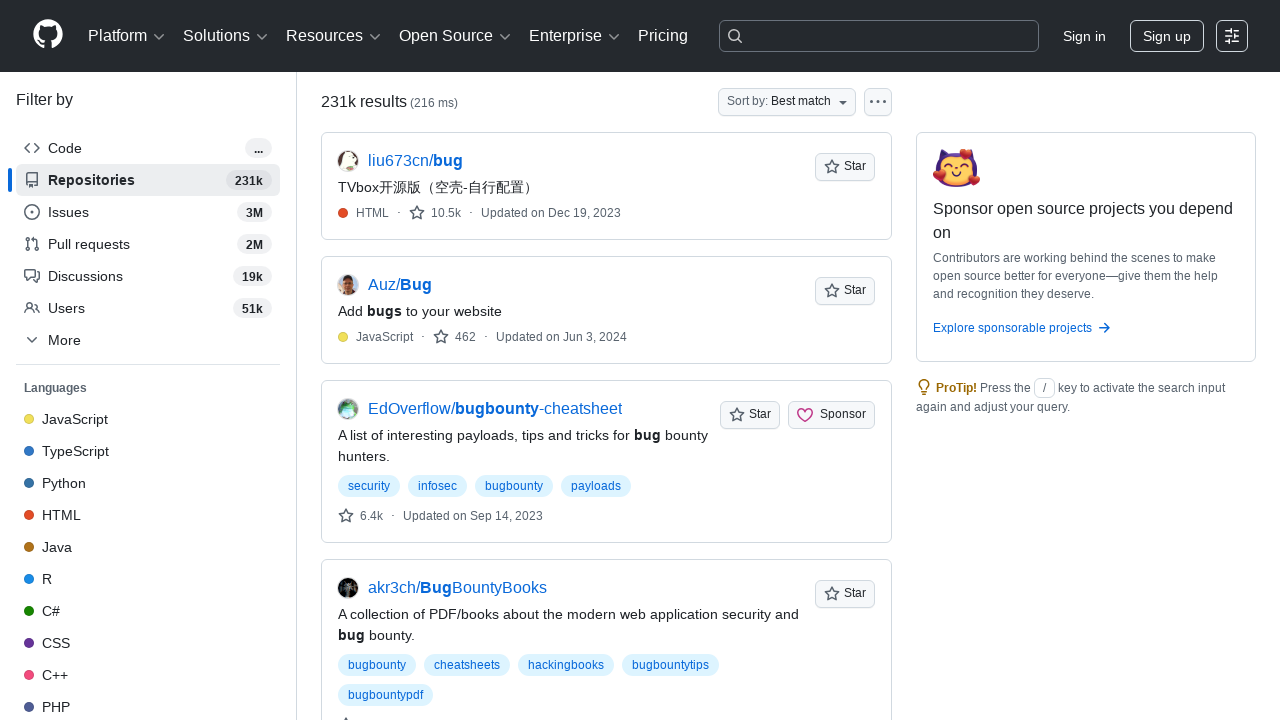